Tests navigation between YouTube and Test Otomasyonu websites, verifying URLs and titles, and demonstrating browser navigation methods like back and refresh

Starting URL: https://www.youtube.com/

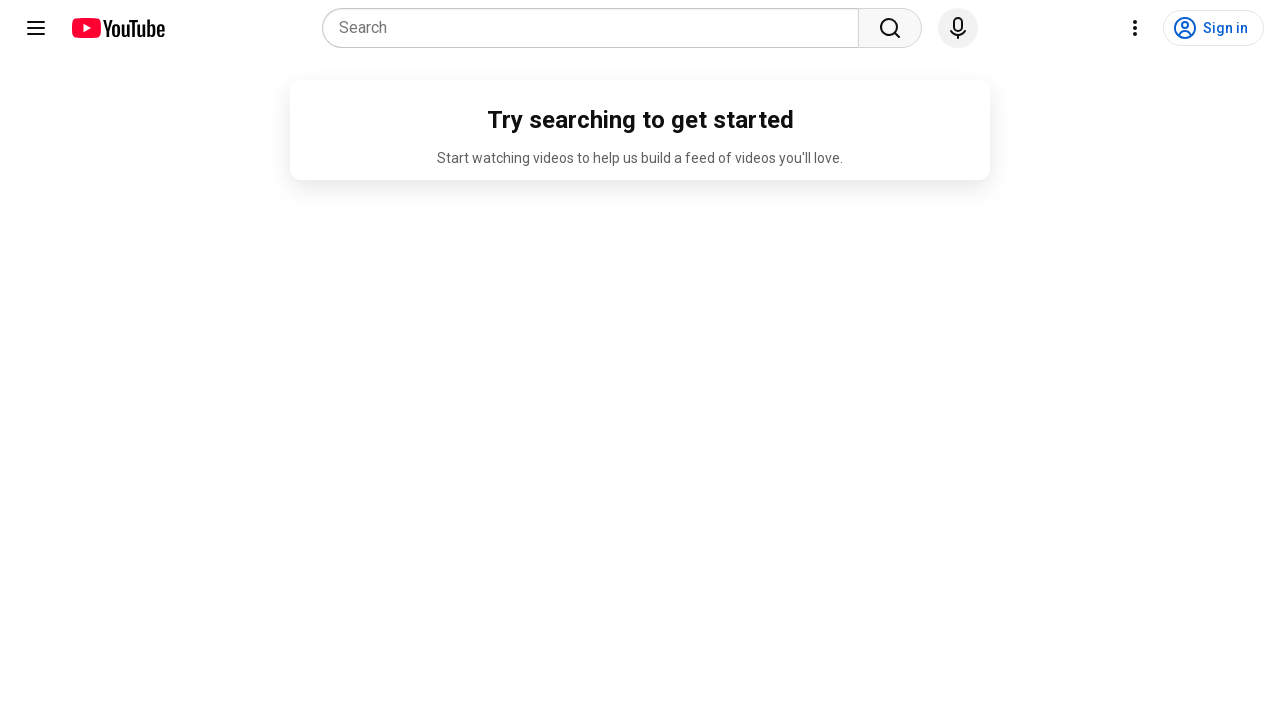

Retrieved current URL from YouTube homepage
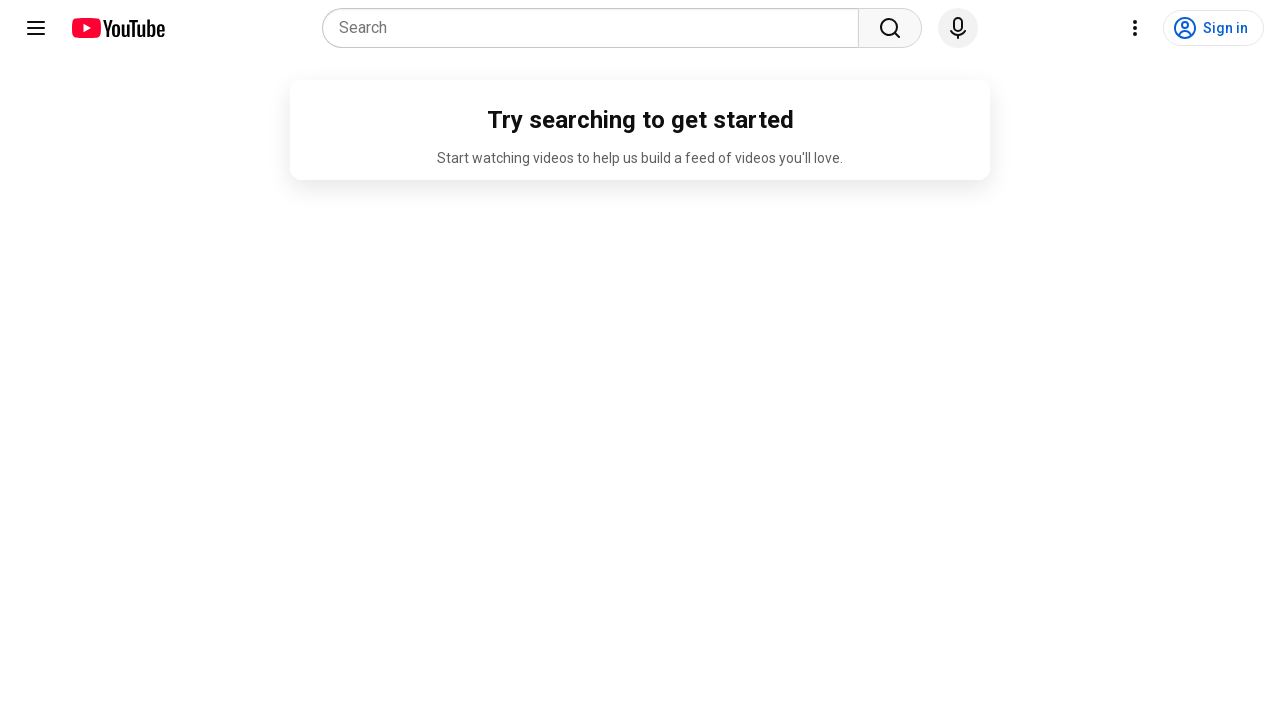

Verified YouTube URL contains 'youtube'
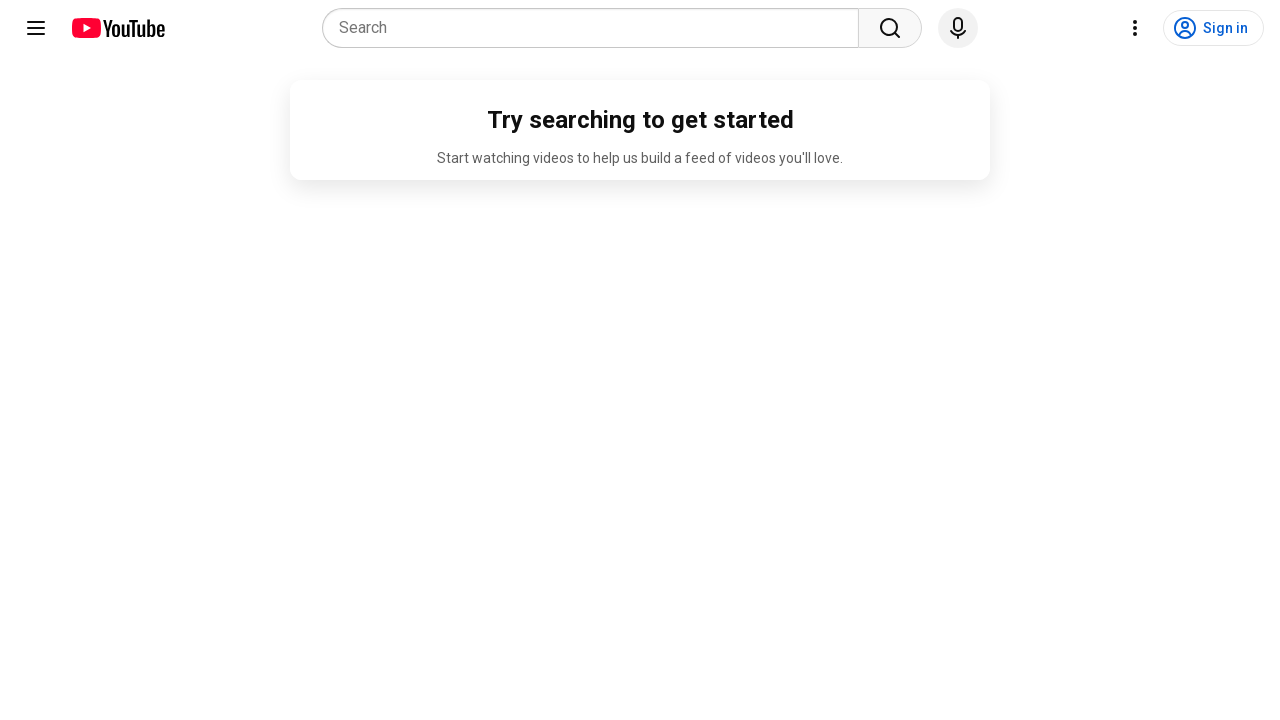

Navigated to Test Otomasyonu website
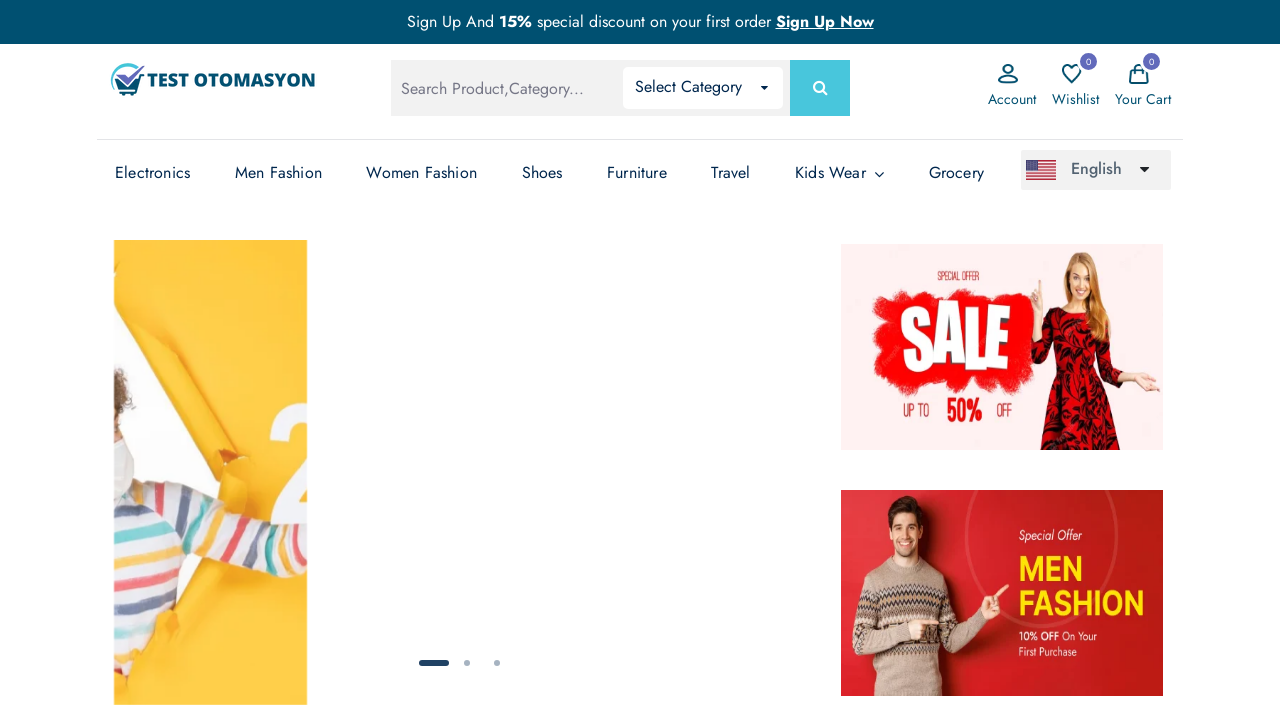

Retrieved Test Otomasyonu page title
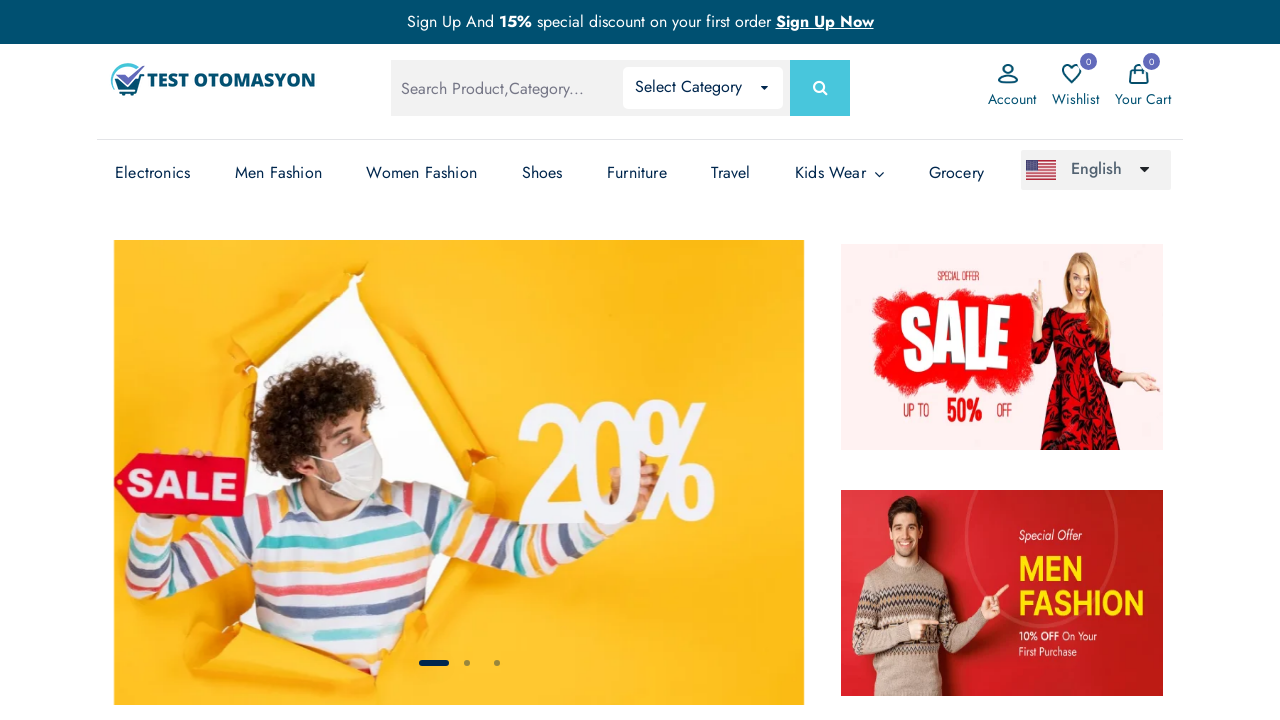

Verified Test Otomasyonu page title contains 'Test Otomasyonu'
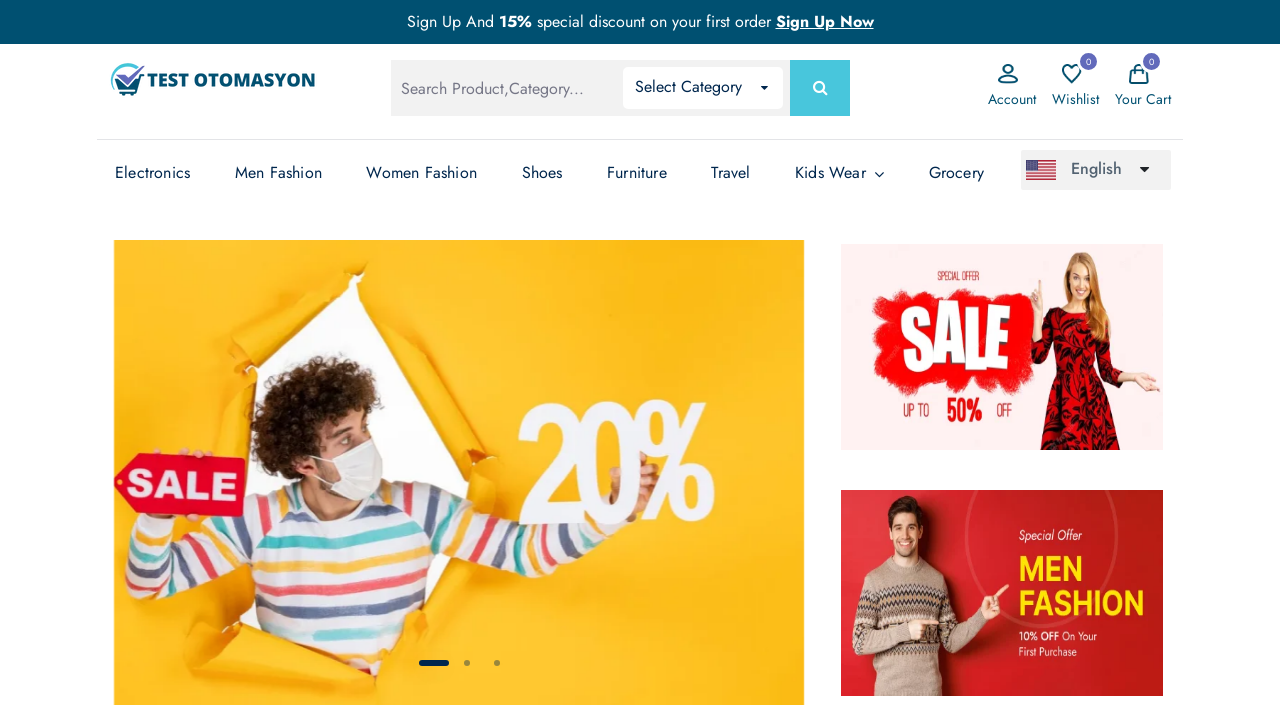

Navigated back to YouTube using browser back button
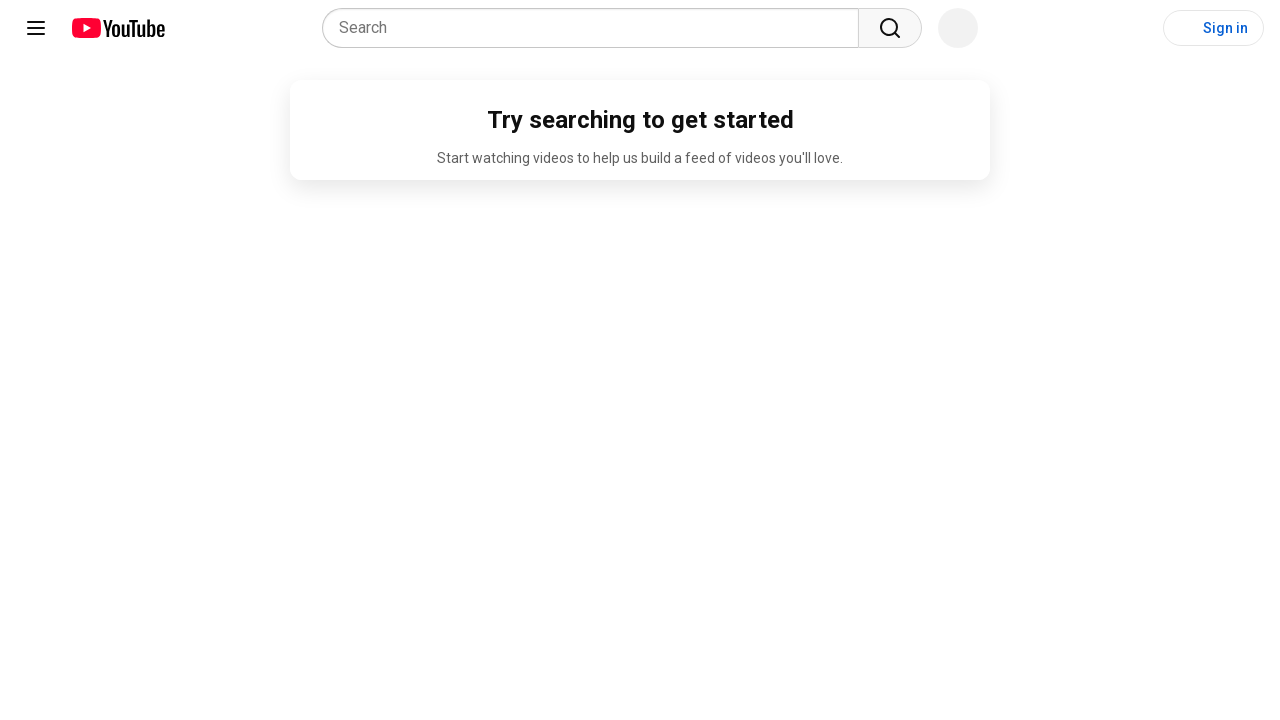

Retrieved YouTube page title after navigation back
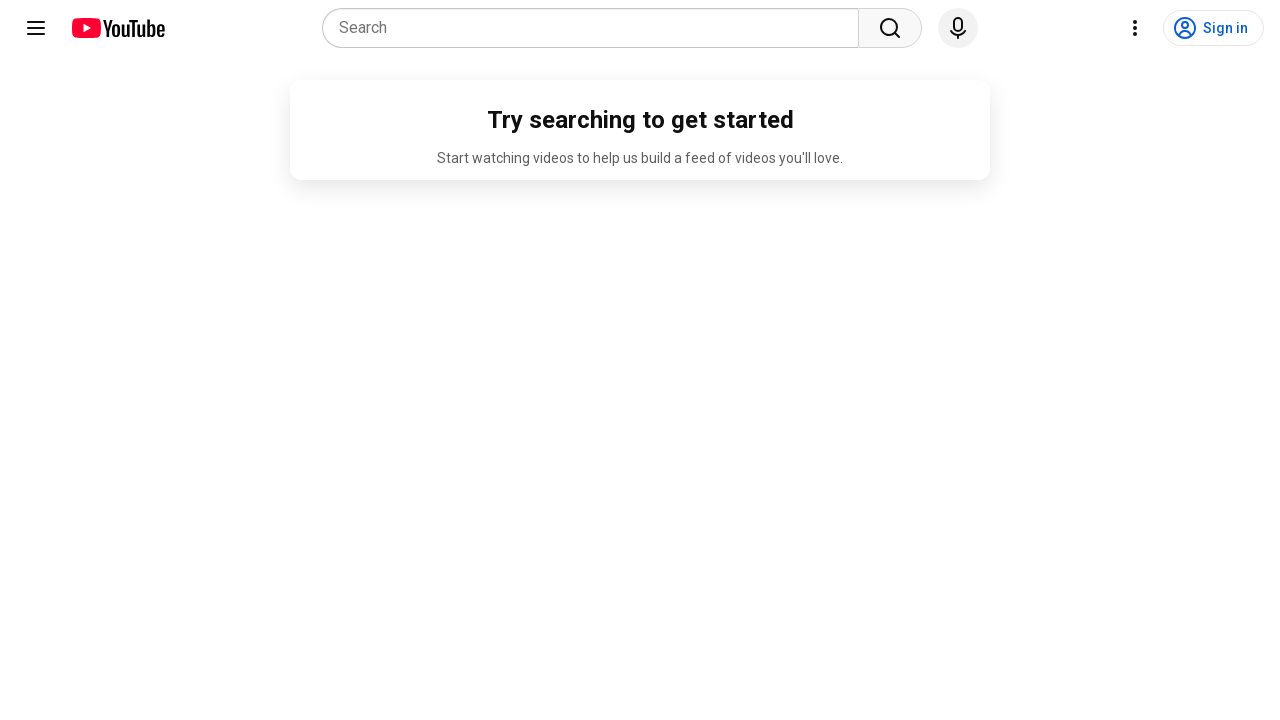

Verified YouTube page title contains 'YouTube'
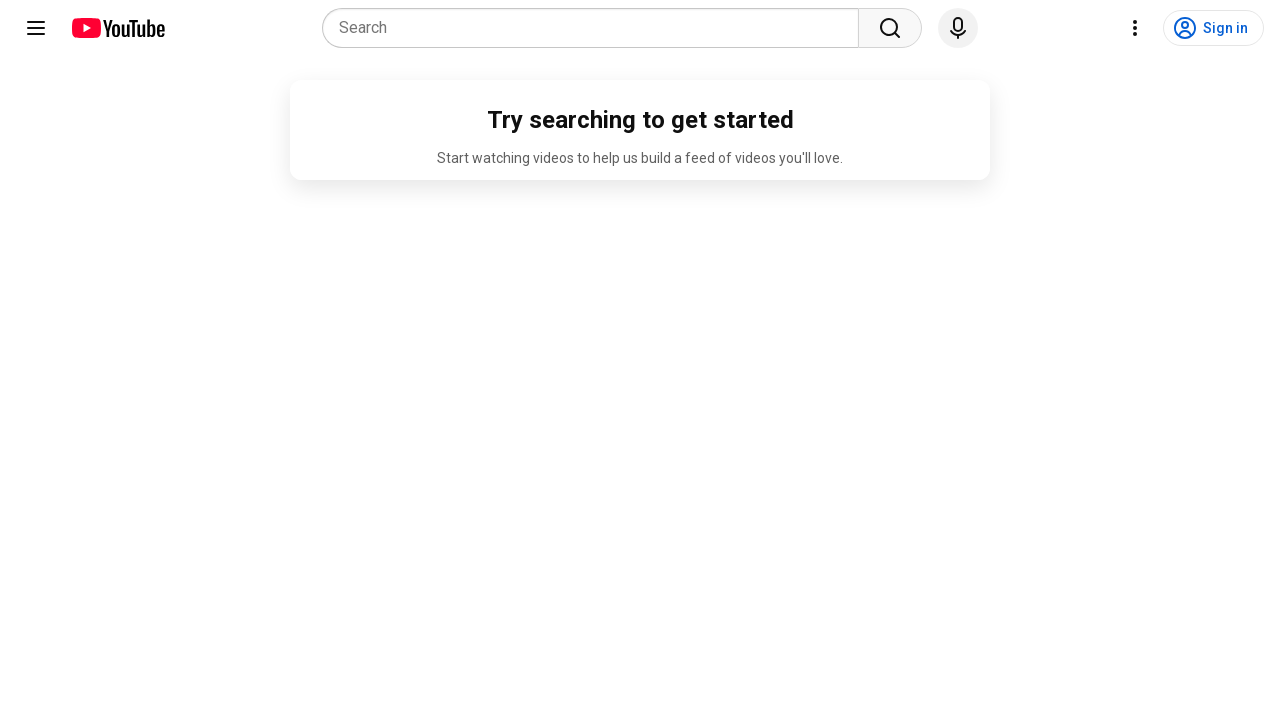

Refreshed the YouTube page
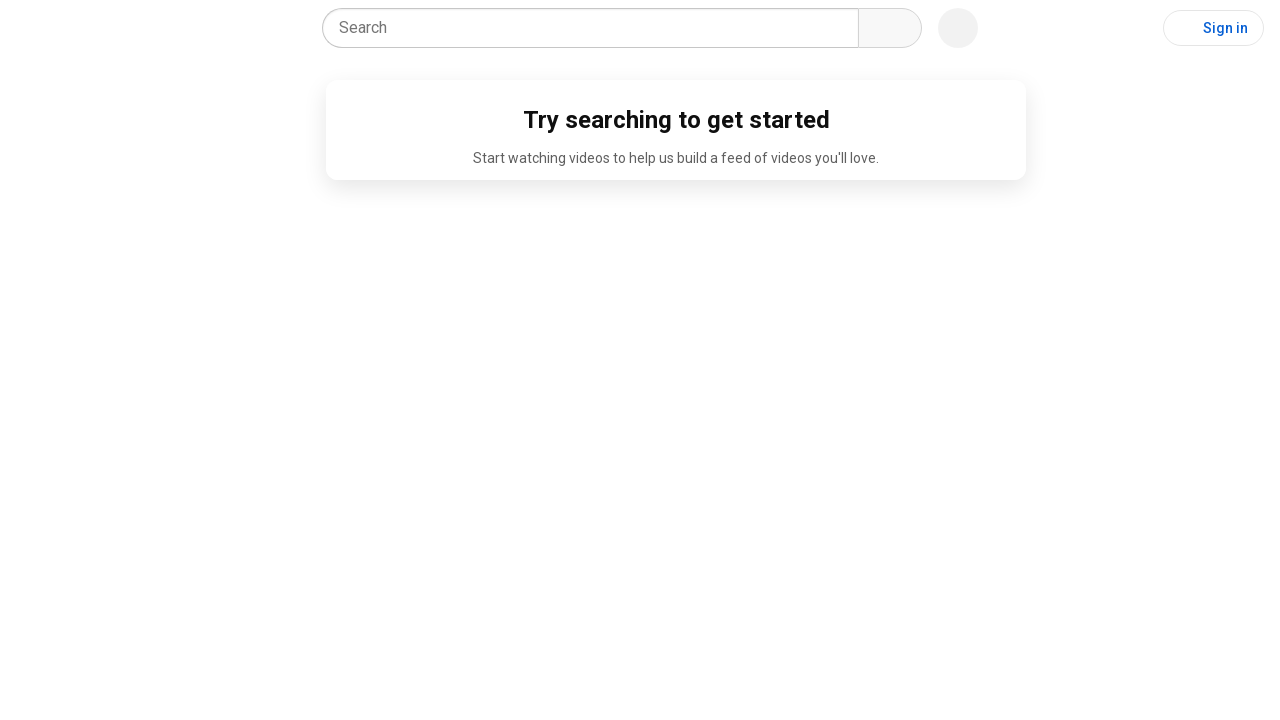

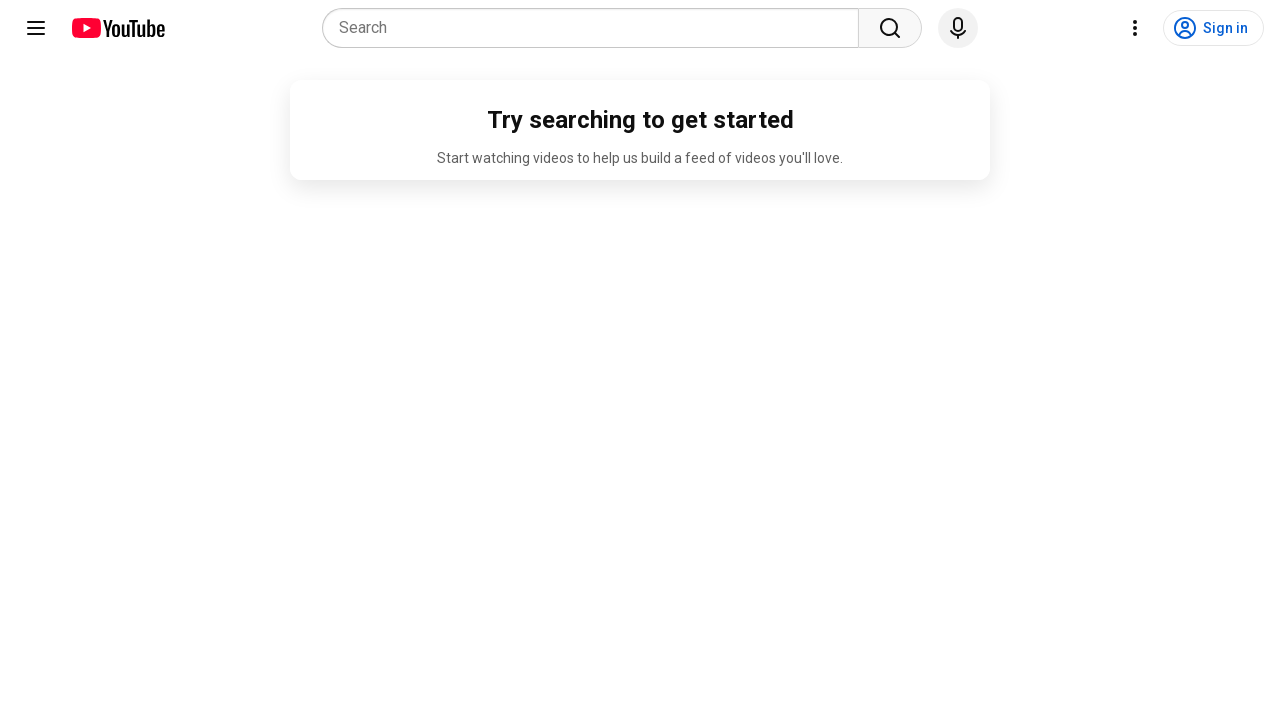